Tests radio button functionality by clicking the "Hockey" radio button and verifying it becomes selected

Starting URL: https://practice.cydeo.com/radio_buttons

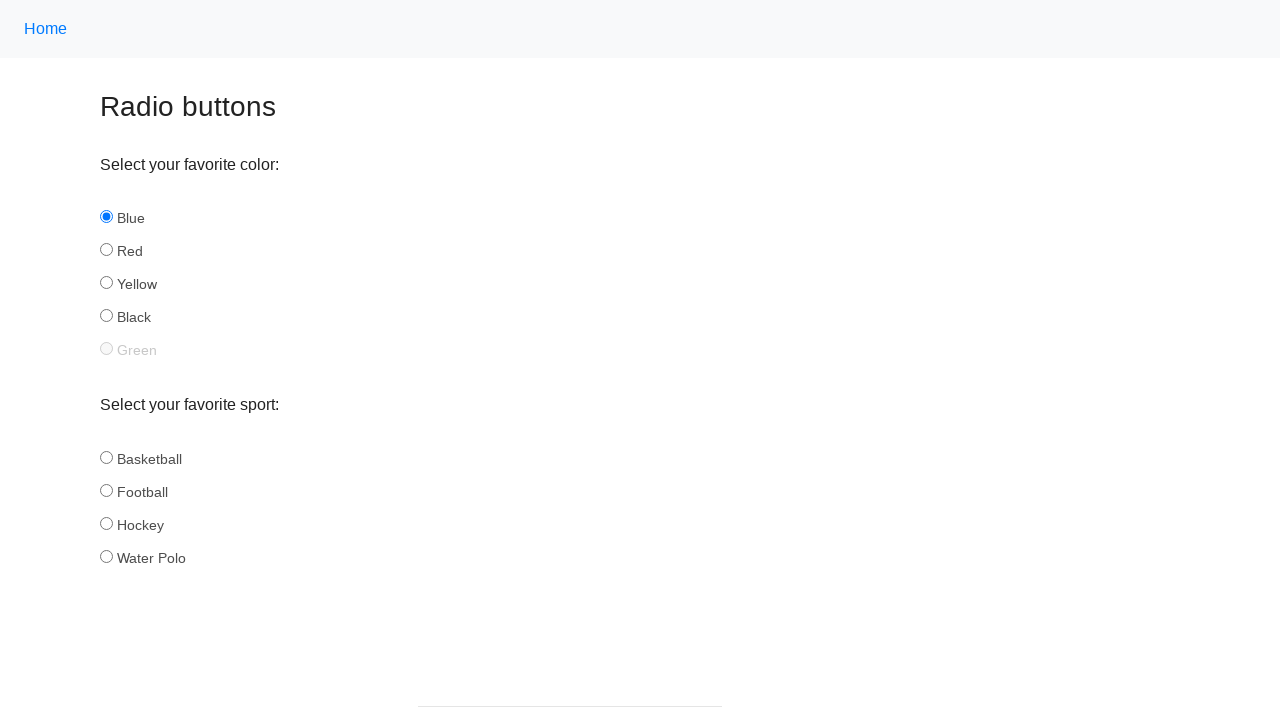

Clicked the 'Hockey' radio button at (106, 523) on #hockey
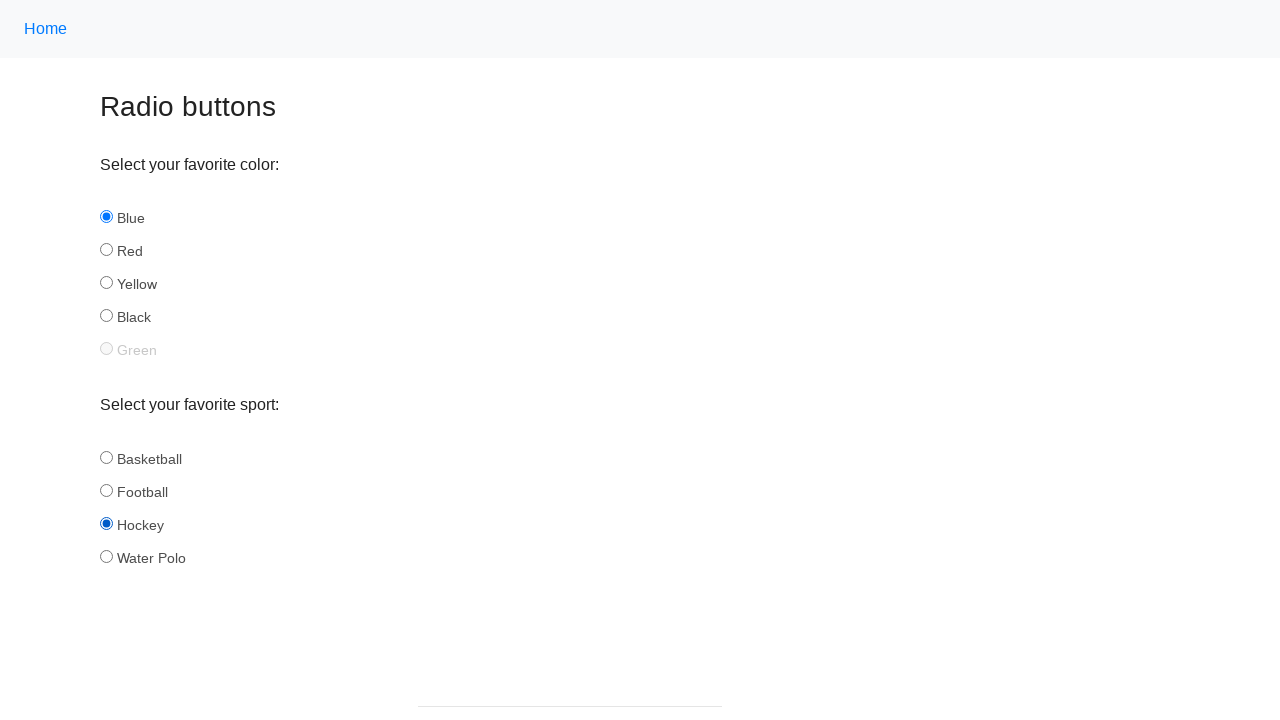

Verified that the 'Hockey' radio button is selected
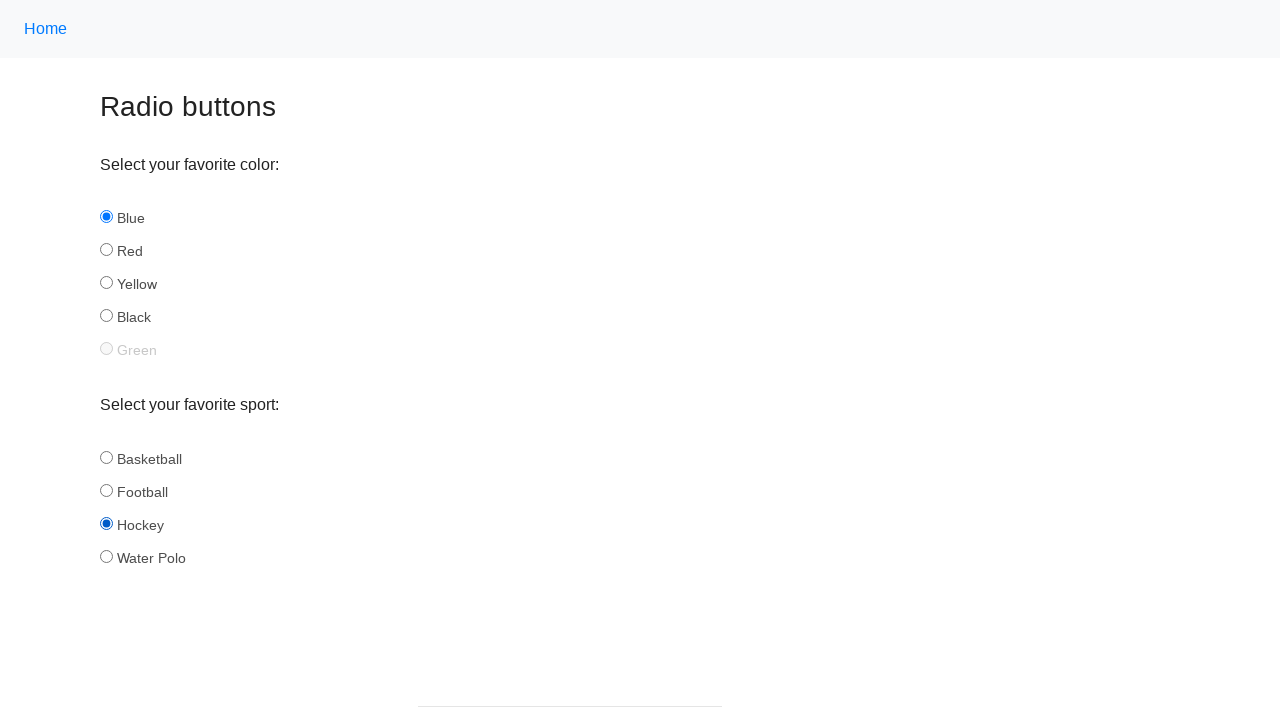

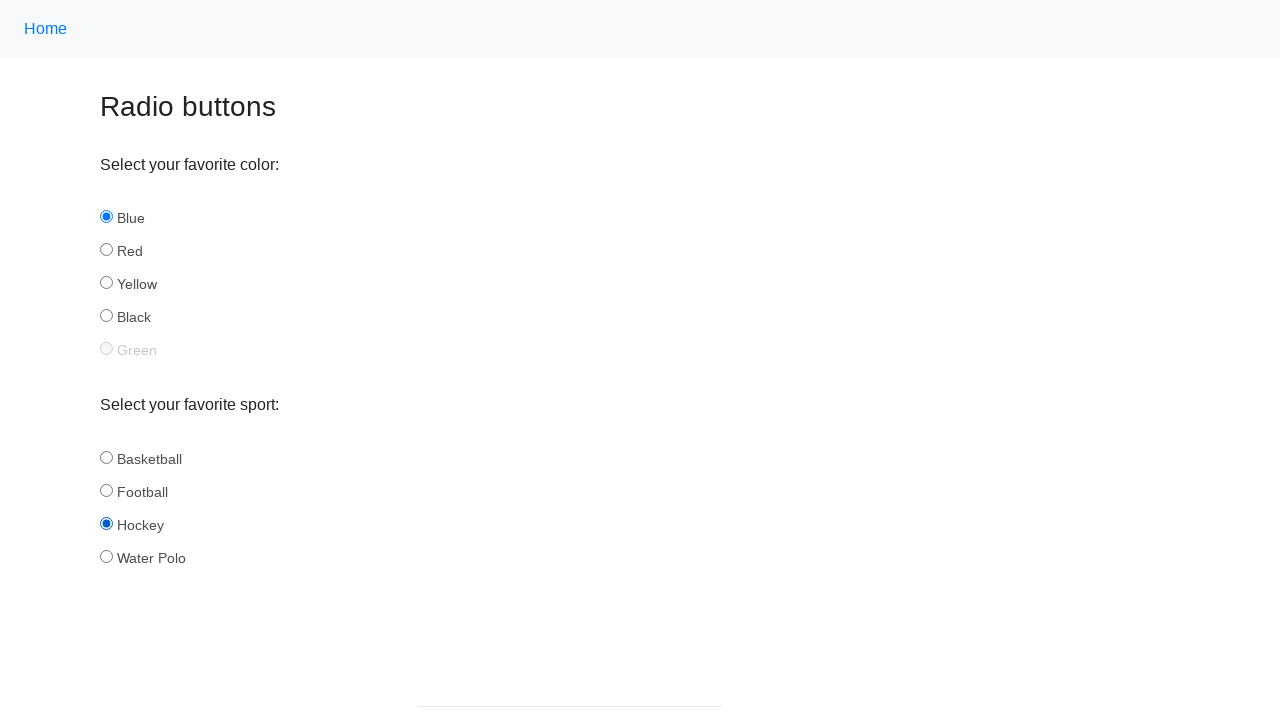